Tests various link types on demoqa.com including simple links that open new tabs and API call links that return different HTTP status codes

Starting URL: https://demoqa.com/

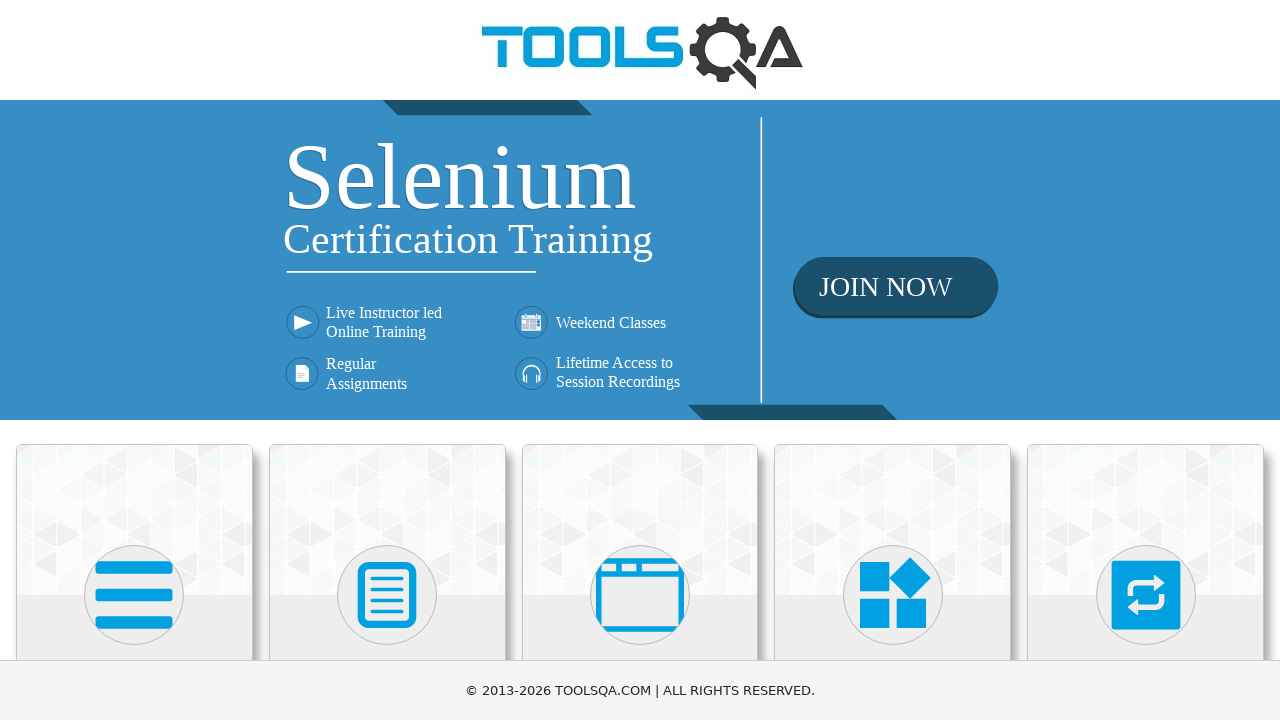

Clicked on Elements category card at (134, 520) on .category-cards .card:first-child
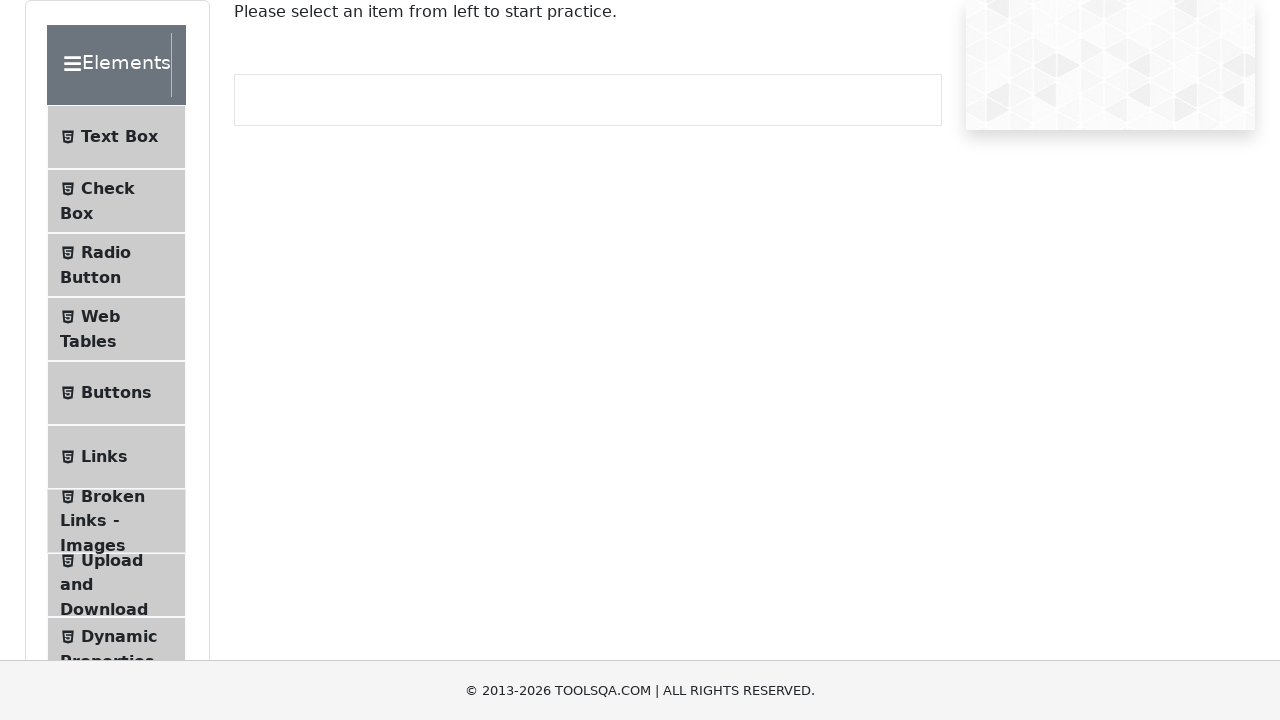

Clicked on Links menu item at (104, 457) on text=Links
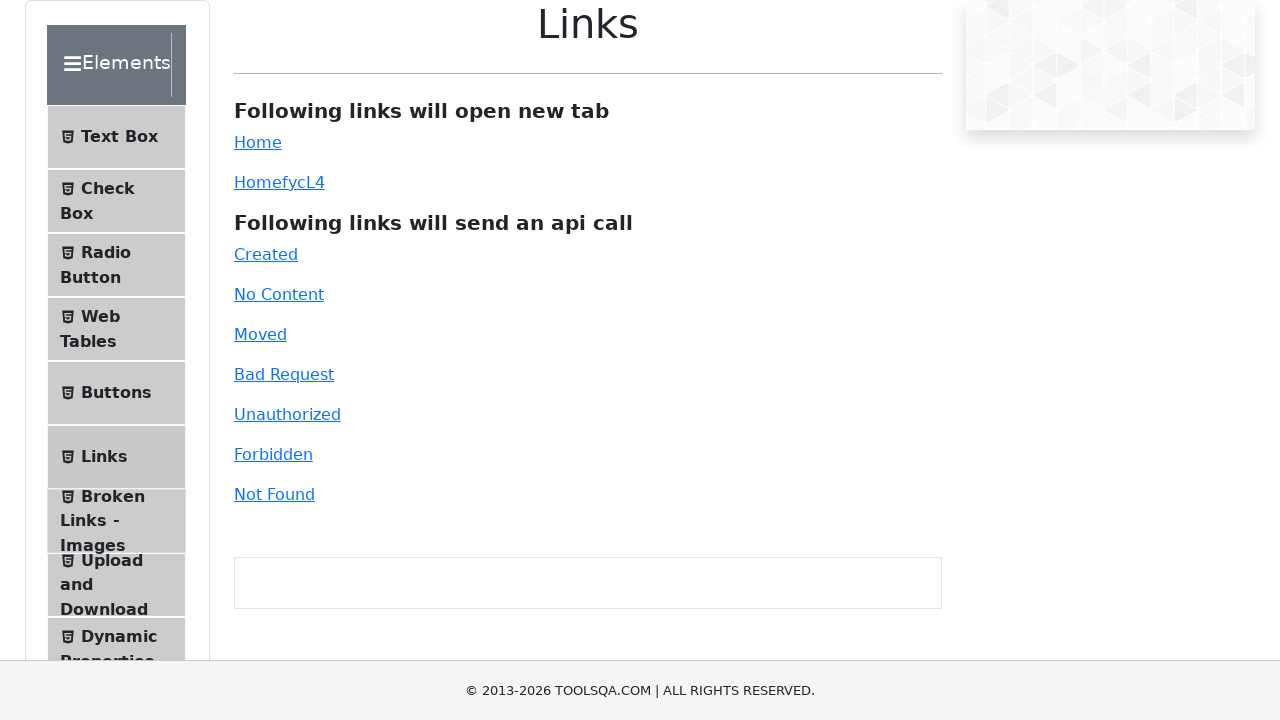

Clicked Created link (HTTP 201) at (266, 254) on #created
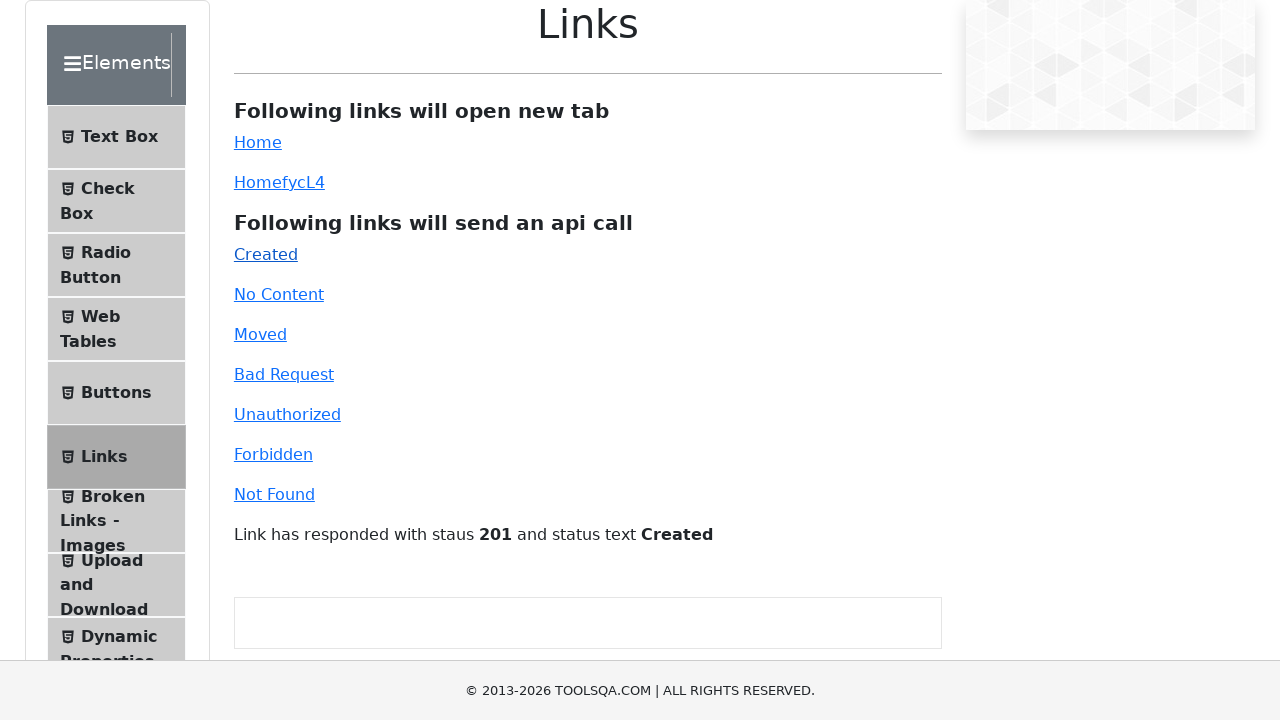

Link response element appeared
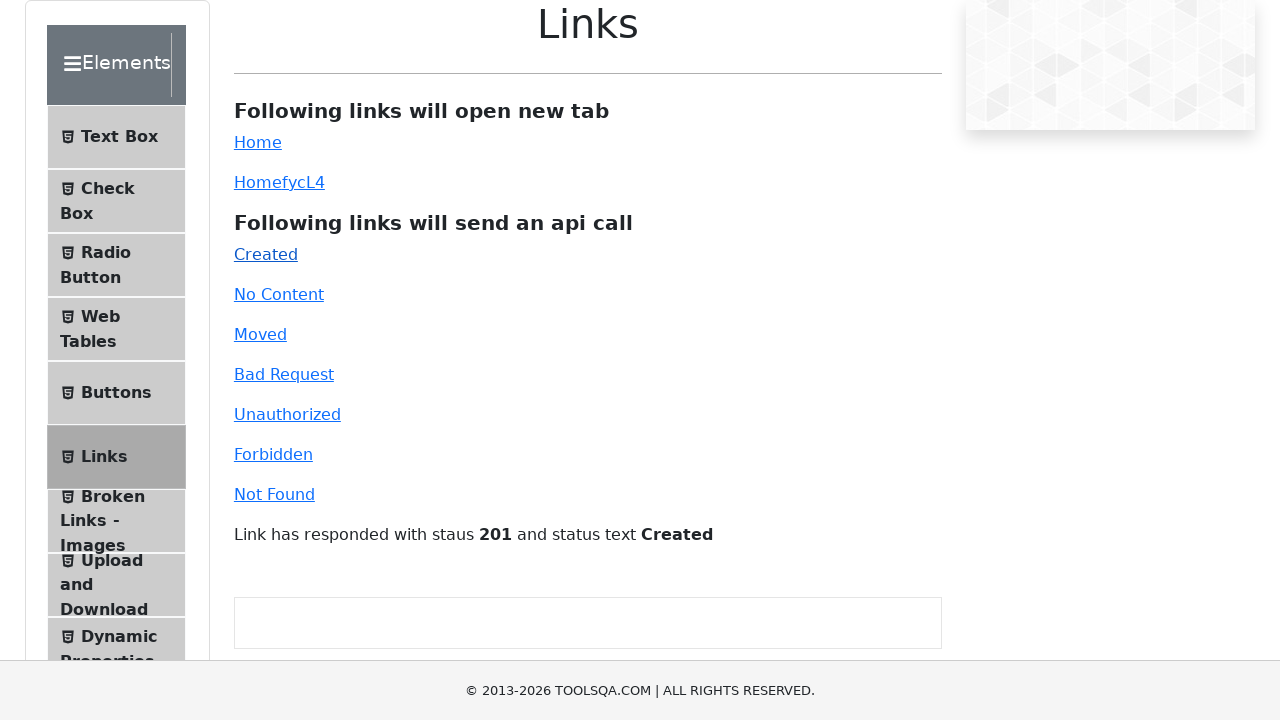

Waited 2 seconds for response to fully display
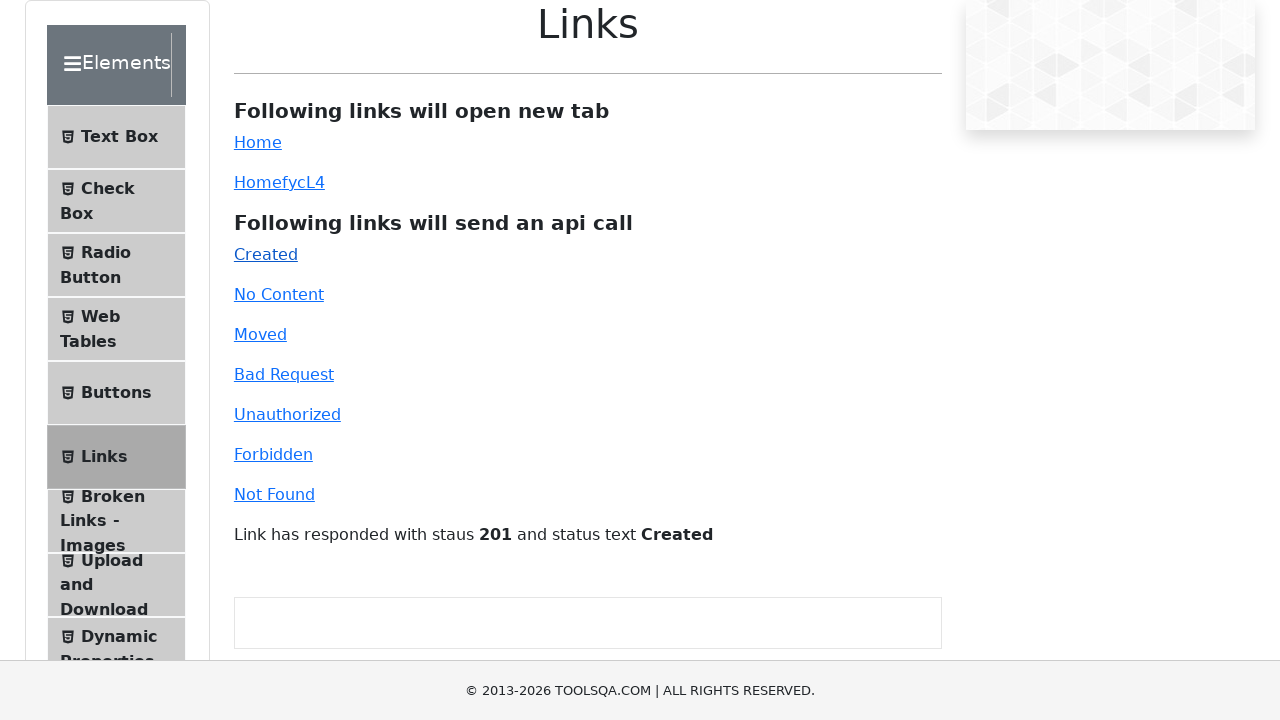

Clicked No Content link (HTTP 204) at (279, 294) on #no-content
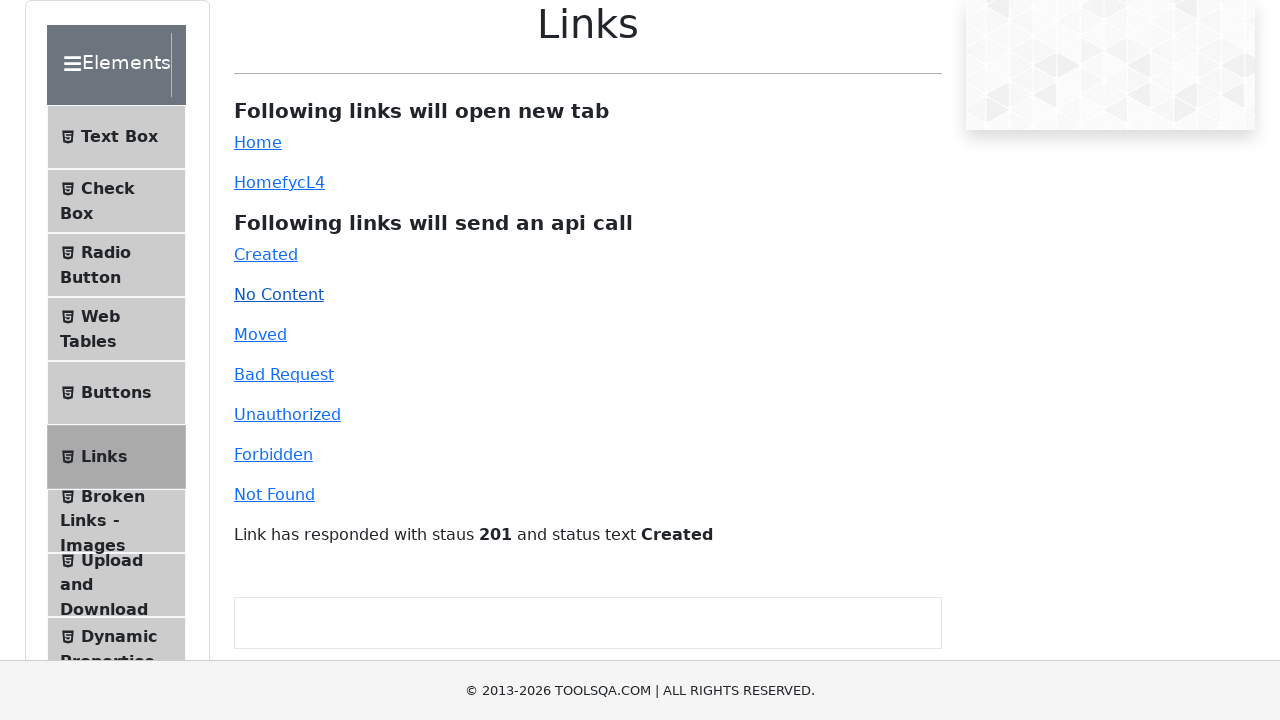

Waited 2 seconds after No Content link click
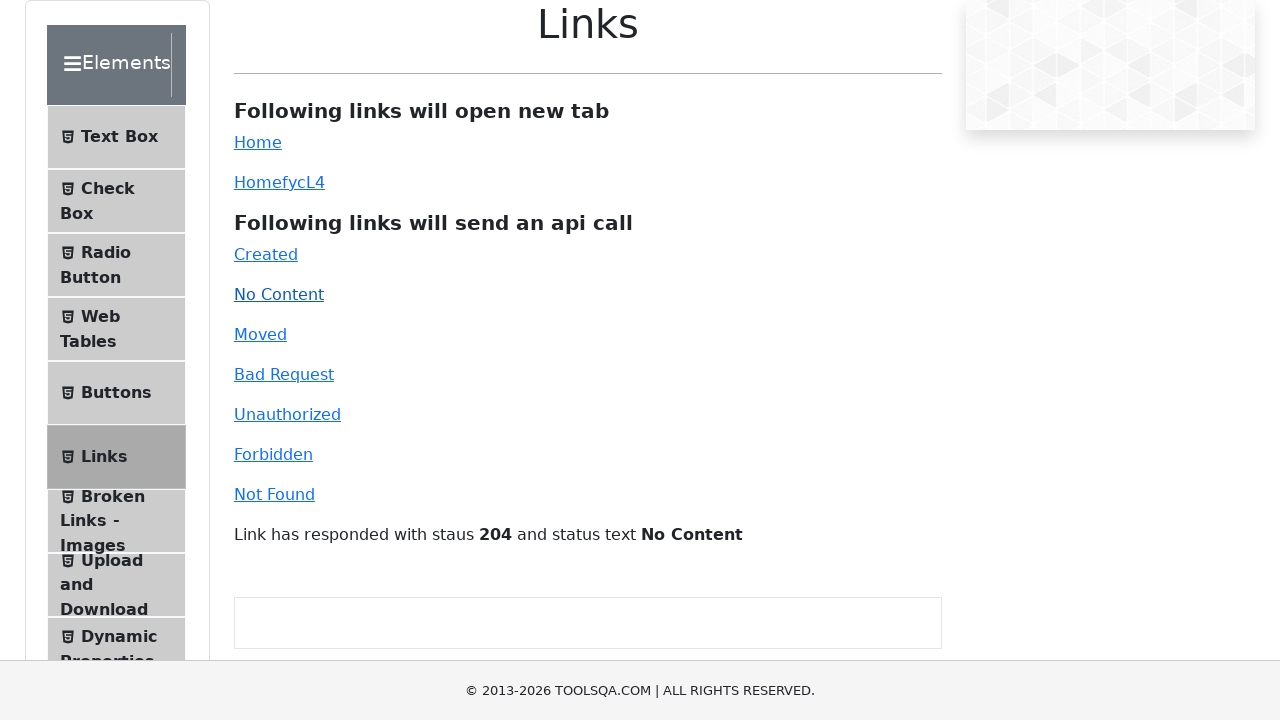

Clicked Moved link (HTTP 301) at (260, 334) on #moved
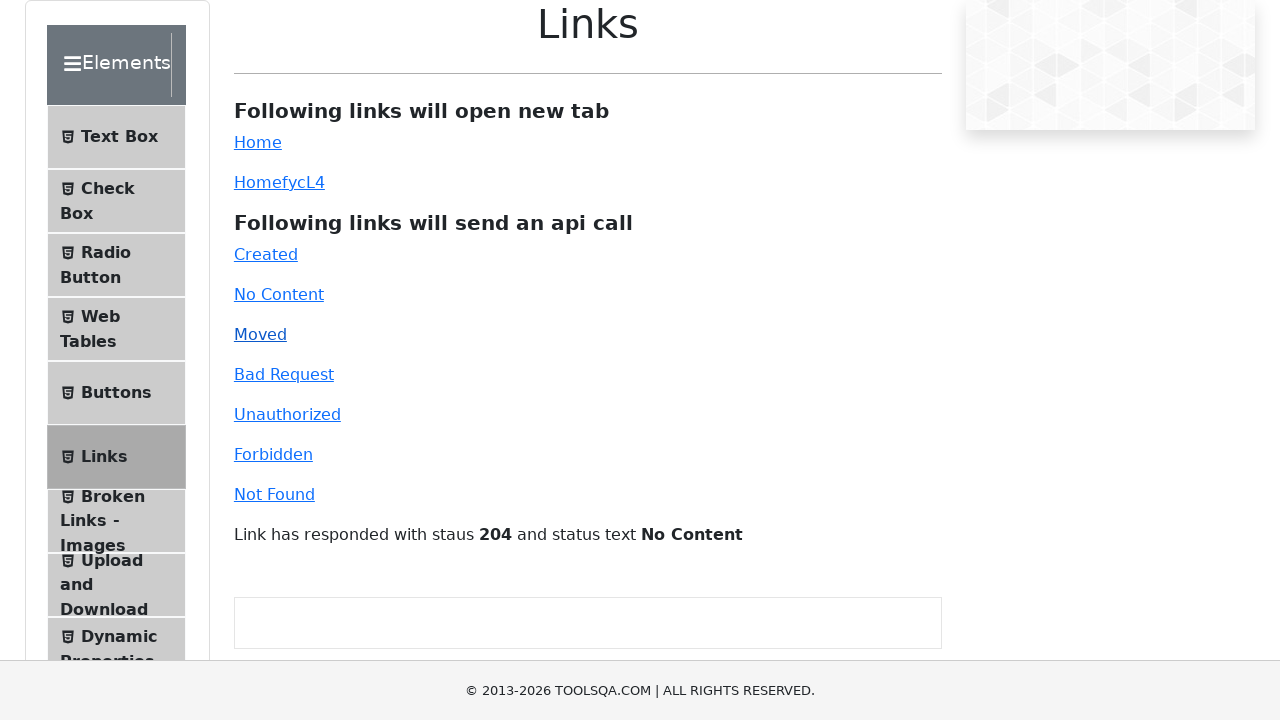

Waited 2 seconds after Moved link click
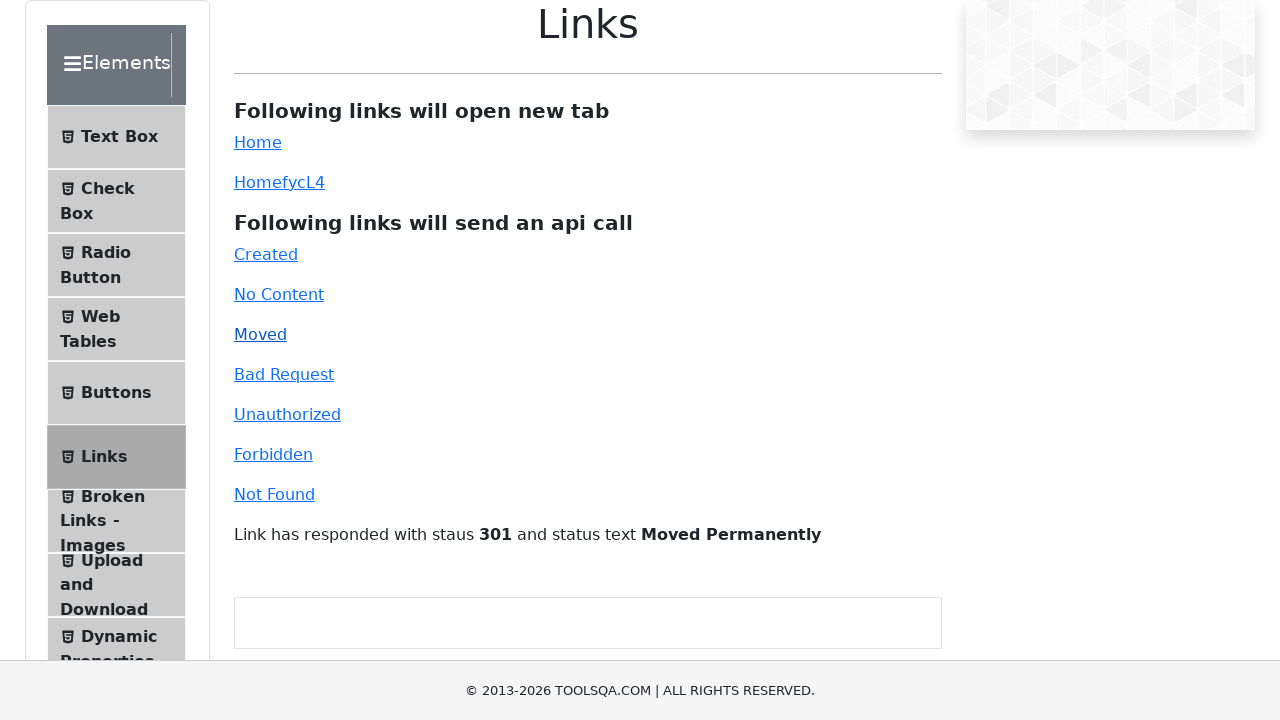

Clicked Bad Request link (HTTP 400) at (284, 374) on #bad-request
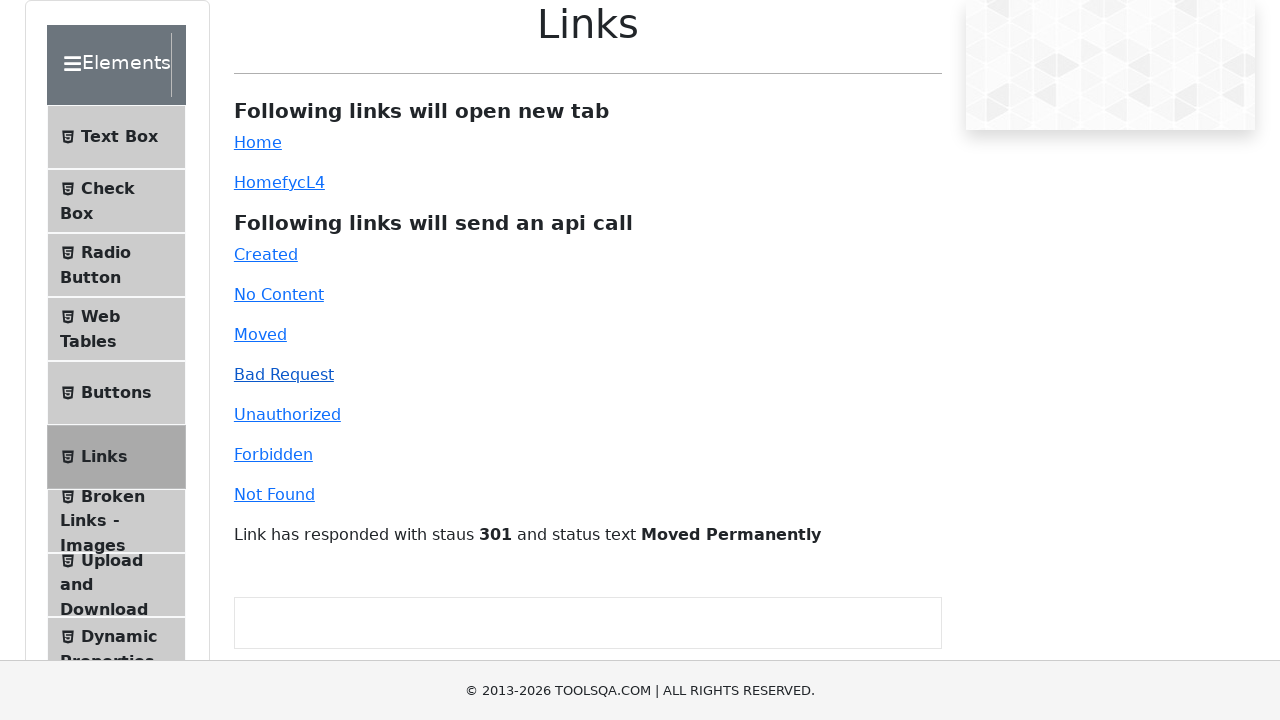

Waited 2 seconds after Bad Request link click
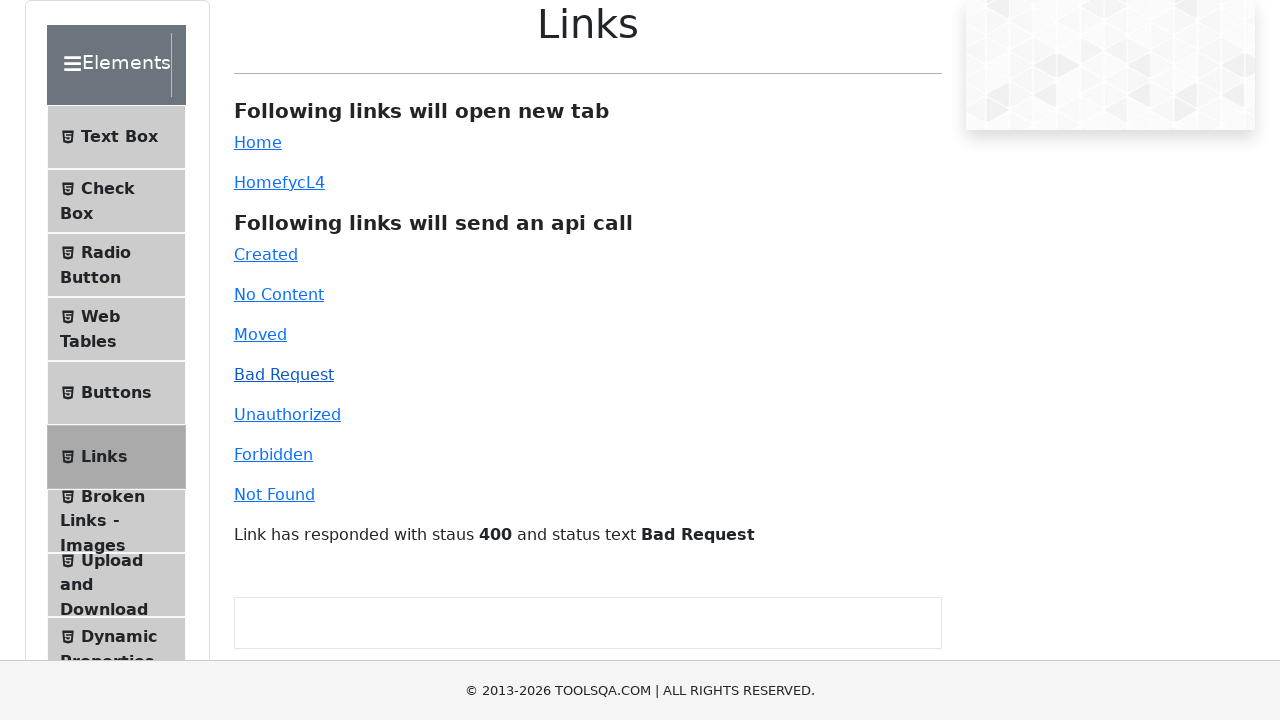

Clicked Unauthorized link (HTTP 401) at (287, 414) on #unauthorized
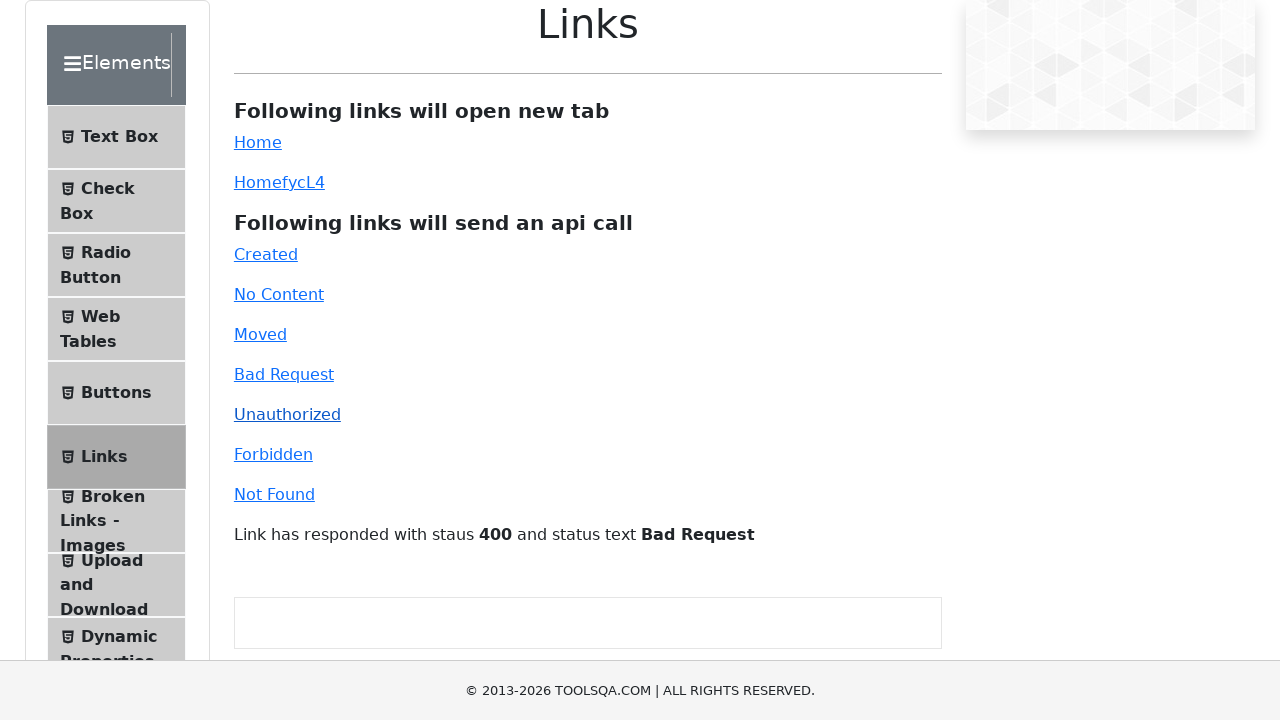

Waited 2 seconds after Unauthorized link click
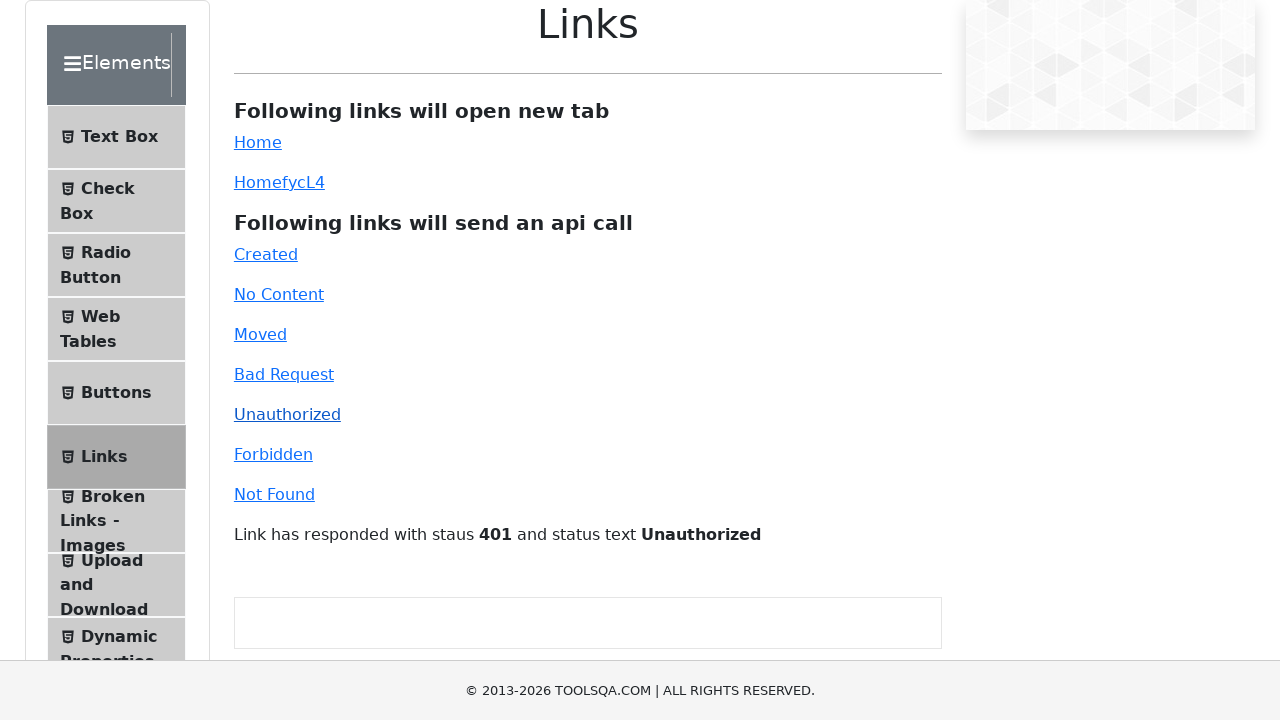

Clicked Forbidden link (HTTP 403) at (273, 454) on #forbidden
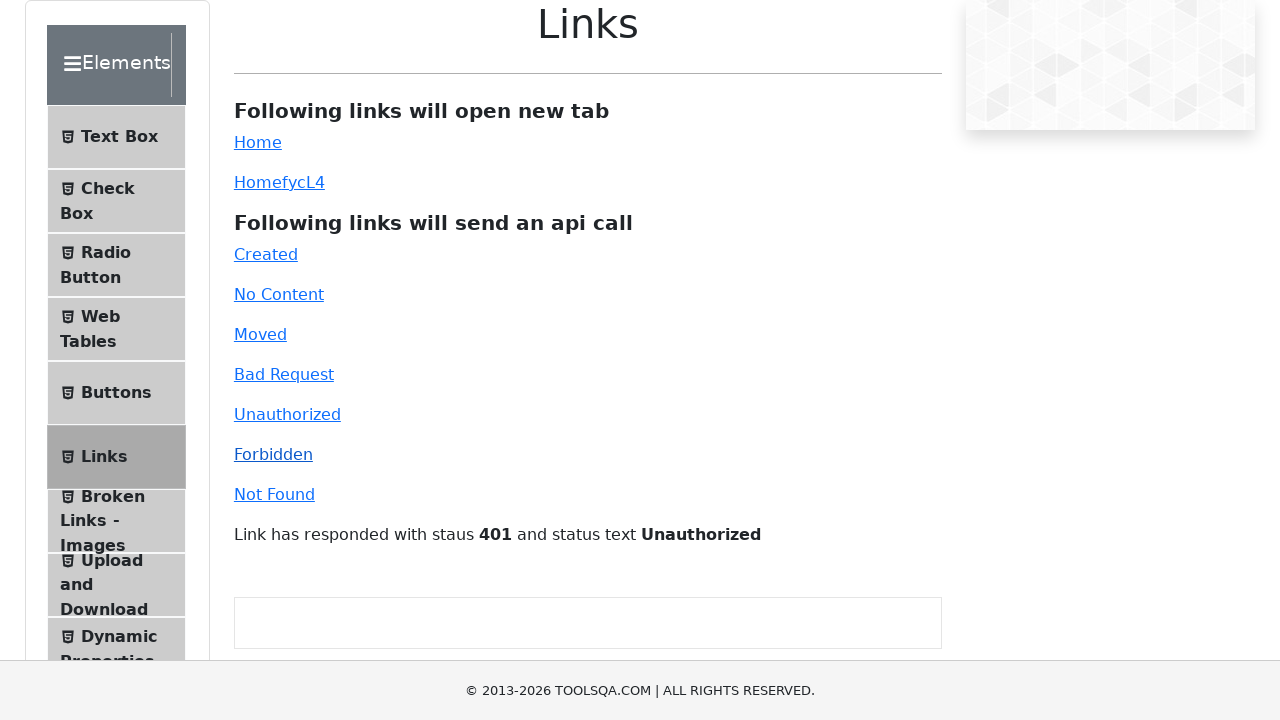

Waited 2 seconds after Forbidden link click
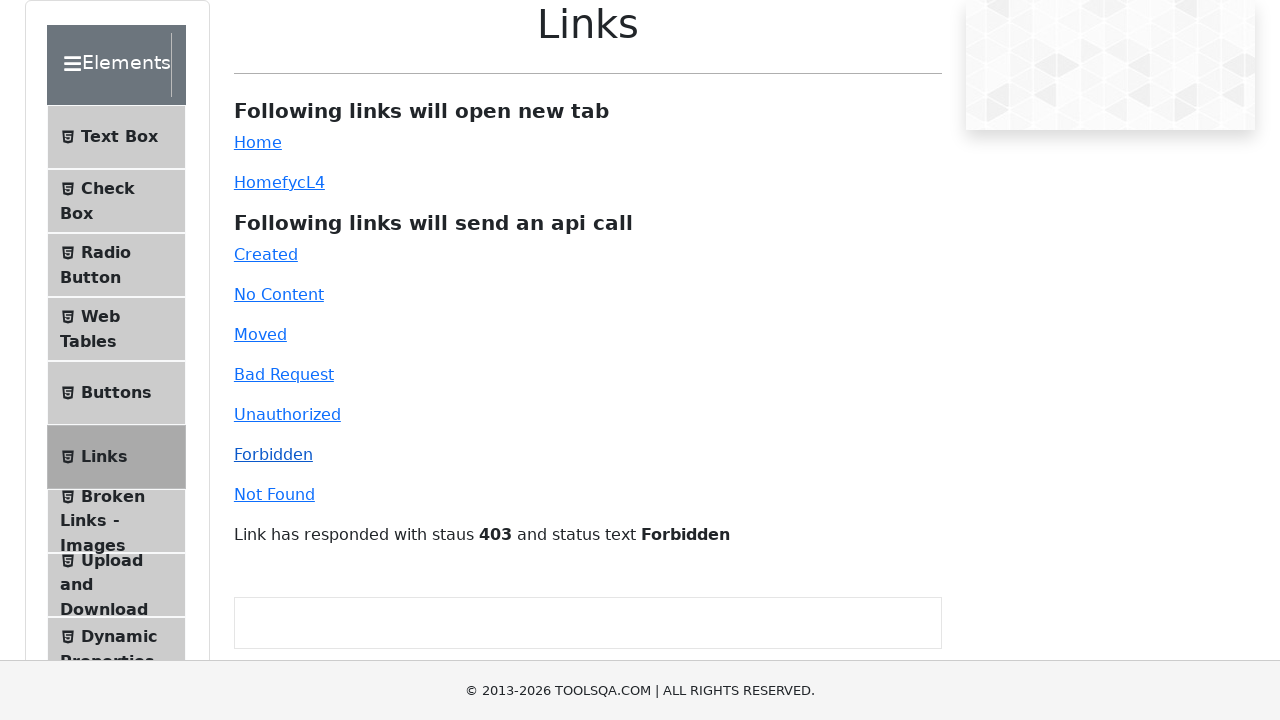

Clicked Not Found link (HTTP 404) at (274, 494) on #invalid-url
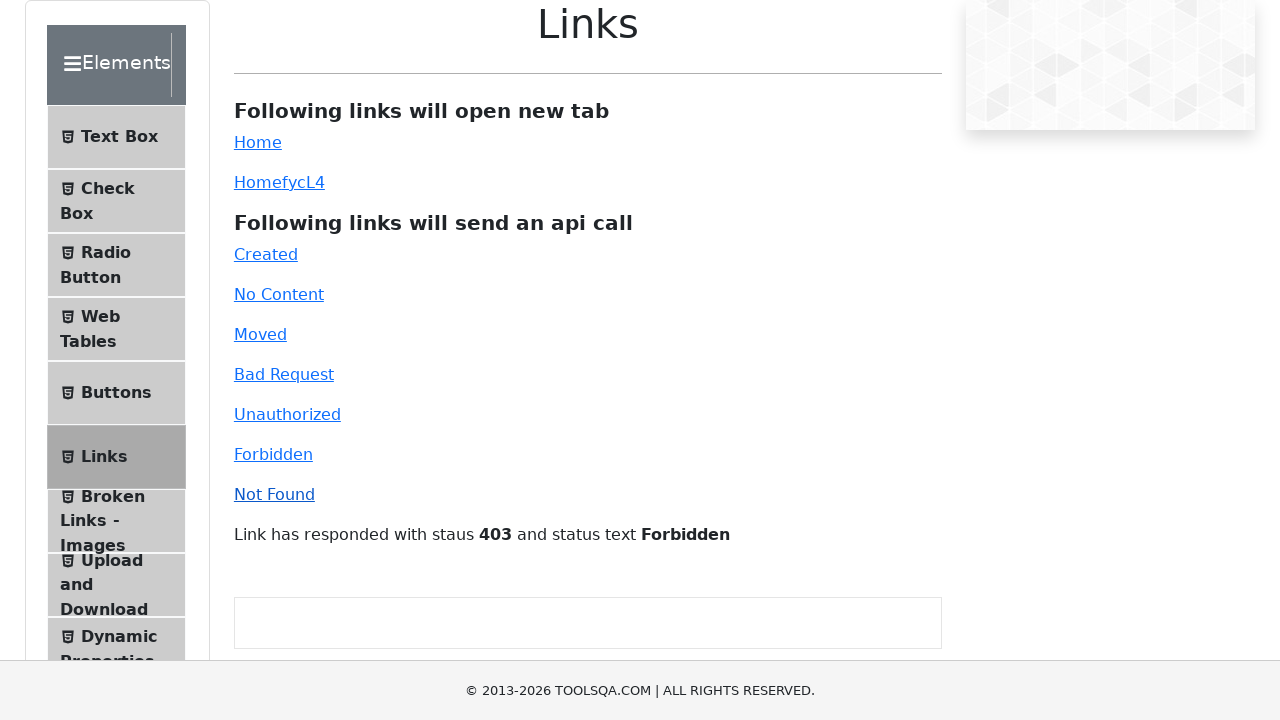

Waited 2 seconds after Not Found link click
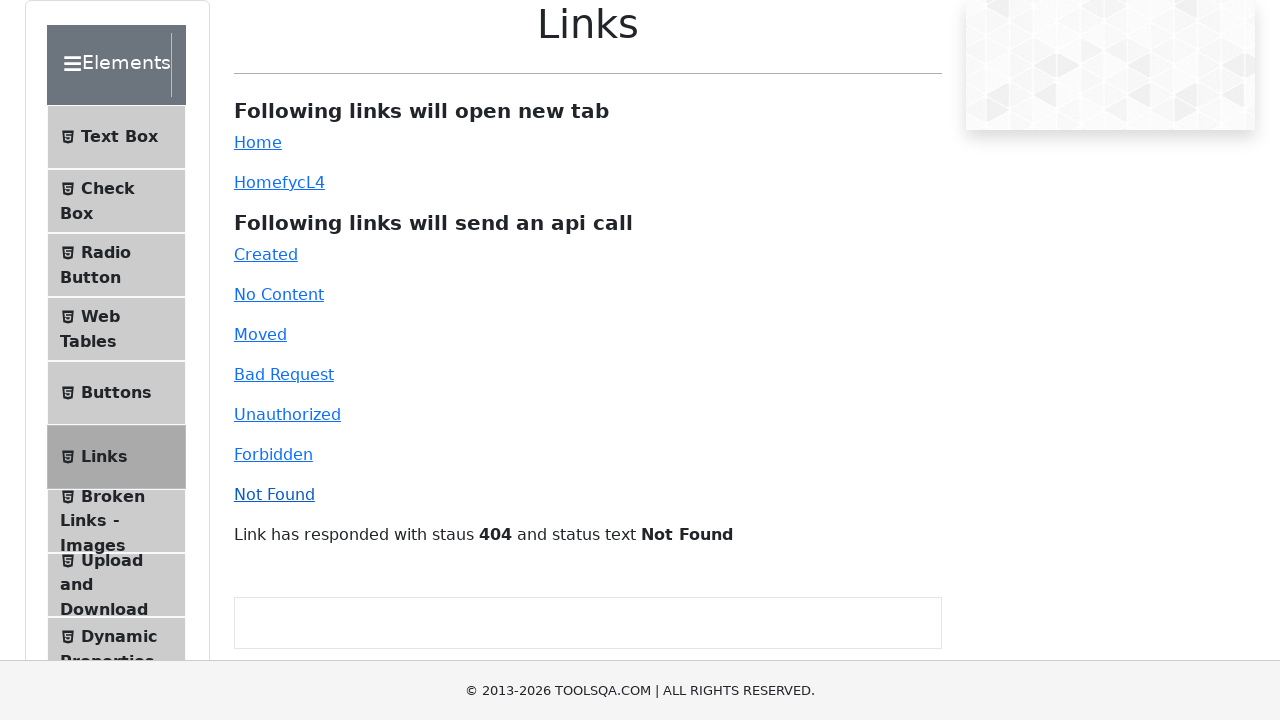

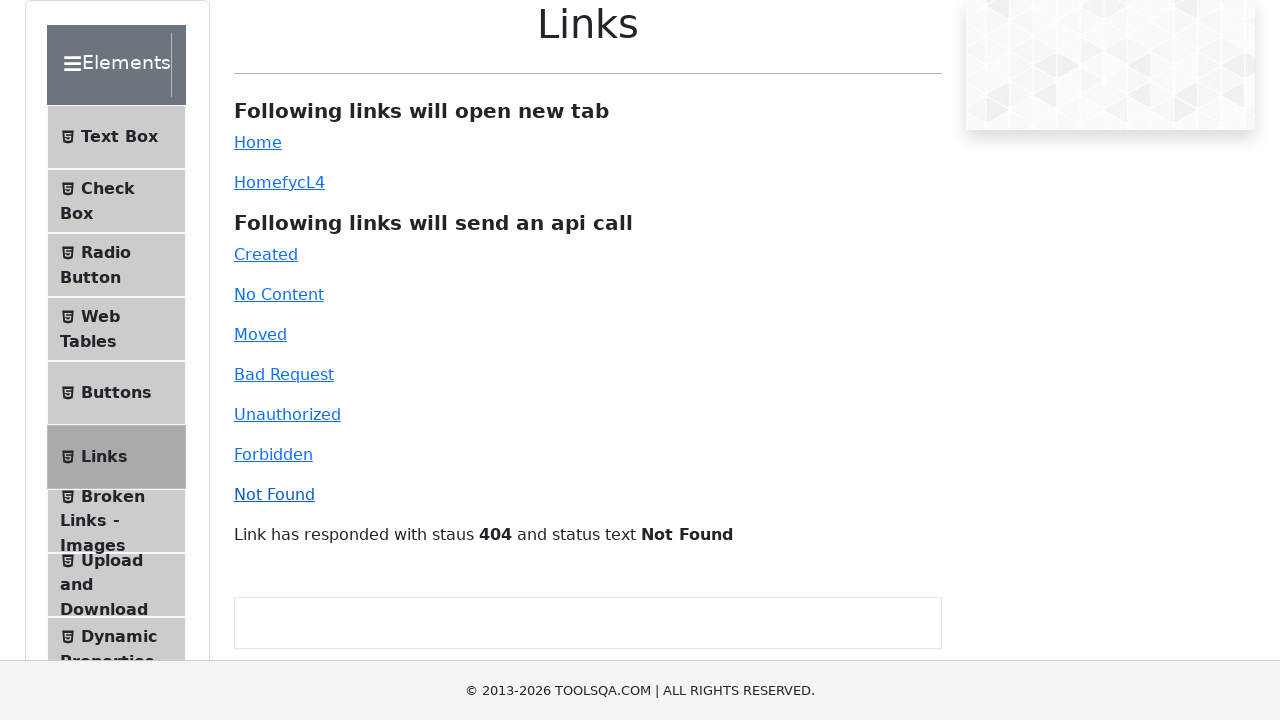